Tests navigating to the Selenide GitHub wiki via the right sidebar, expanding hidden pages, clicking on SoftAssertions link, and verifying specific JUnit5 code snippet content is displayed.

Starting URL: https://github.com/selenide/selenide

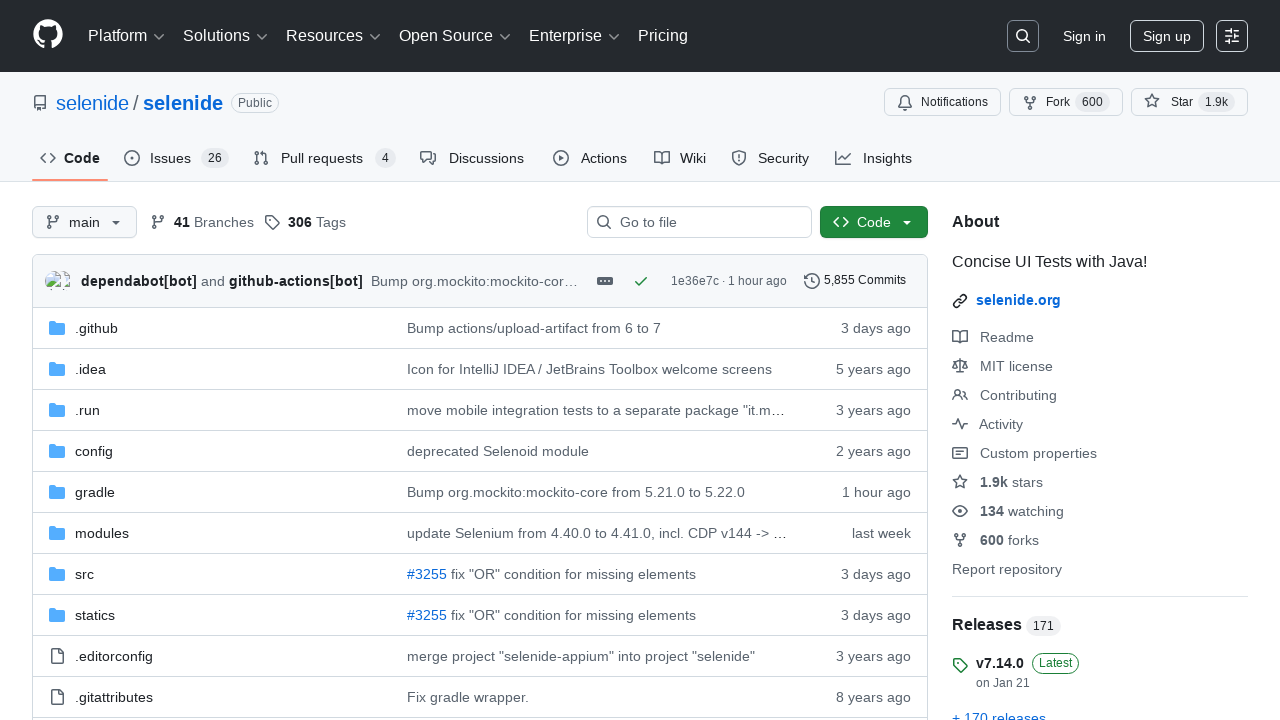

Clicked on Wiki tab at (680, 158) on #wiki-tab
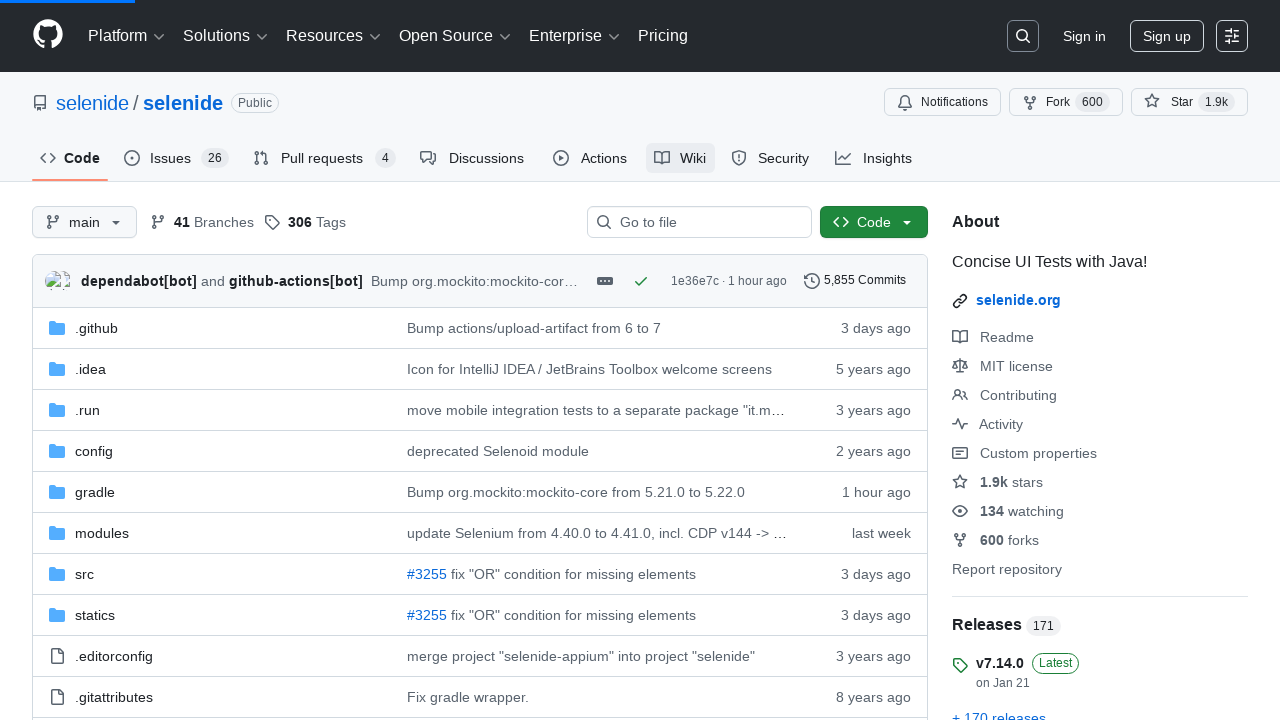

Clicked 'Show 3 more pages…' to expand hidden pages in right sidebar at (1030, 429) on .wiki-rightbar >> text=Show 3 more pages…
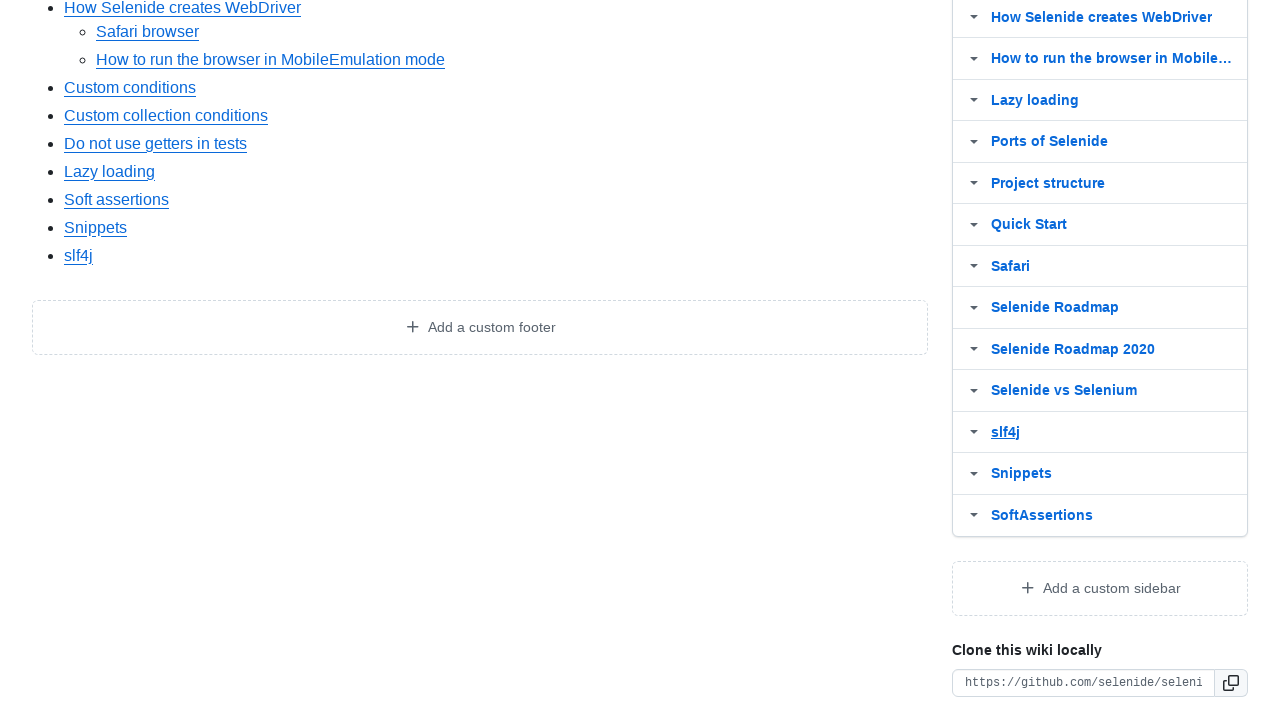

Right sidebar loaded
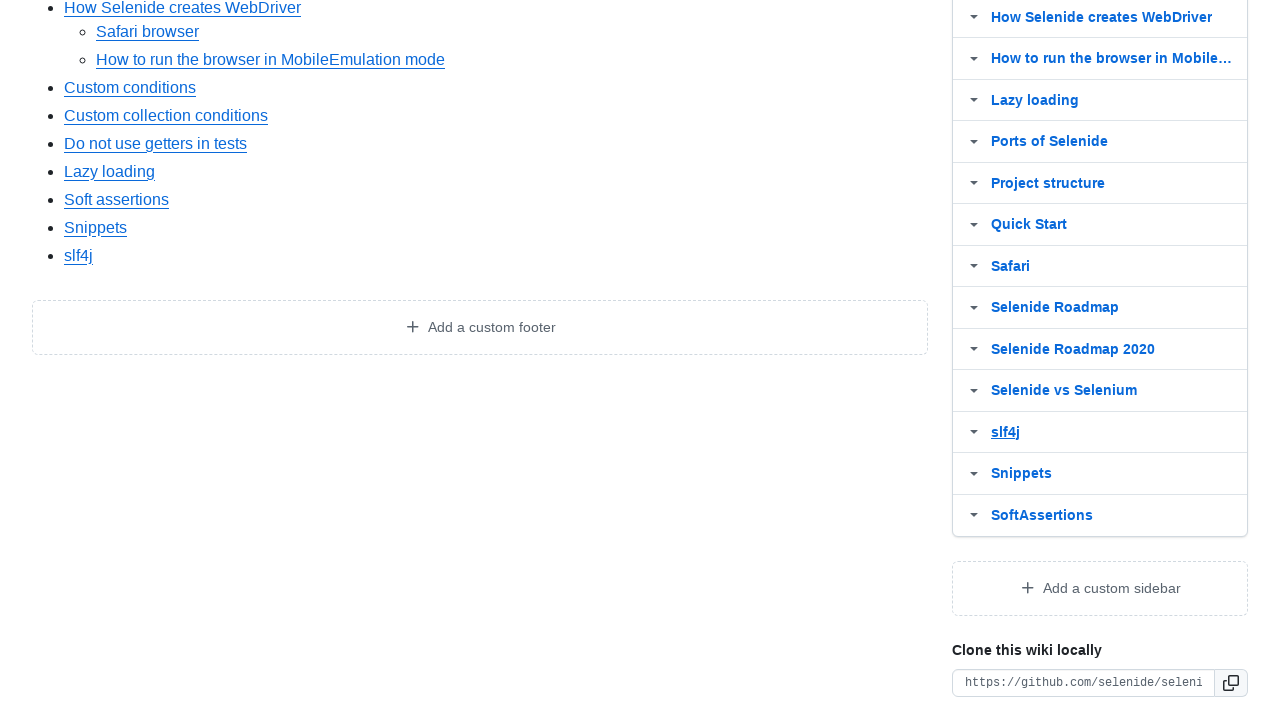

Verified 'SoftAssertions' appears in the right sidebar
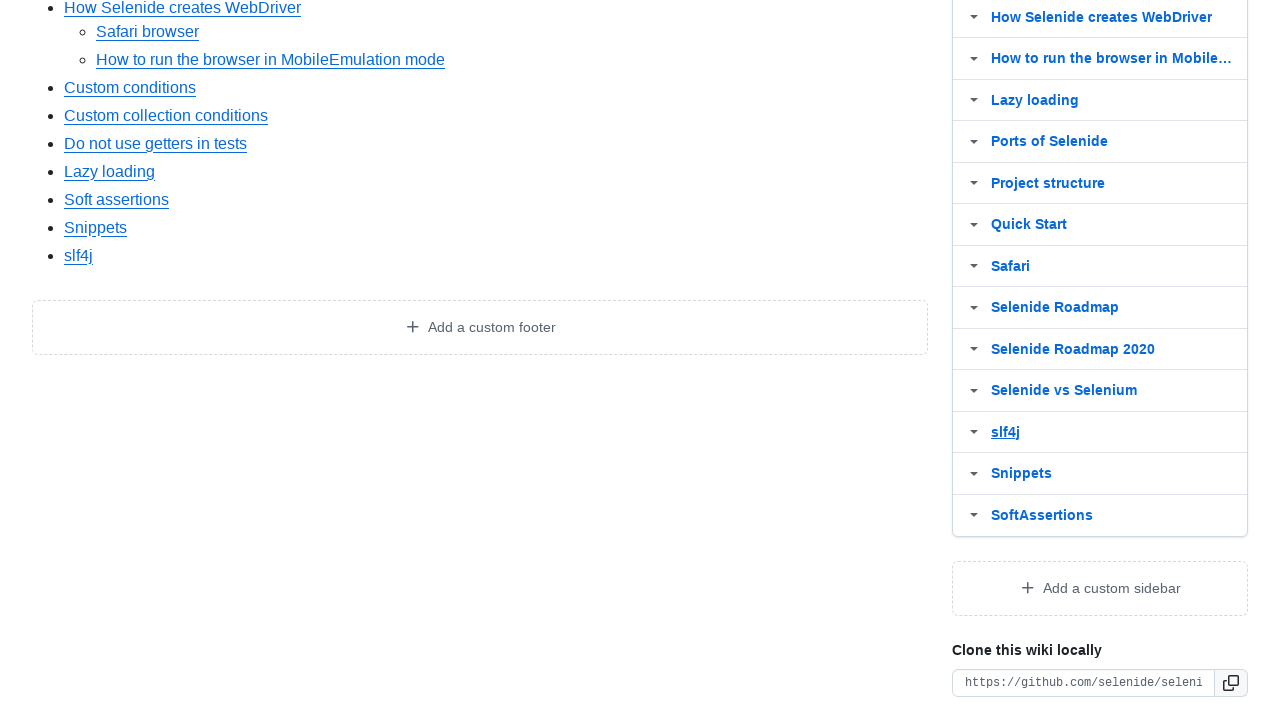

Clicked on 'SoftAssertions' link at (1042, 515) on text=SoftAssertions
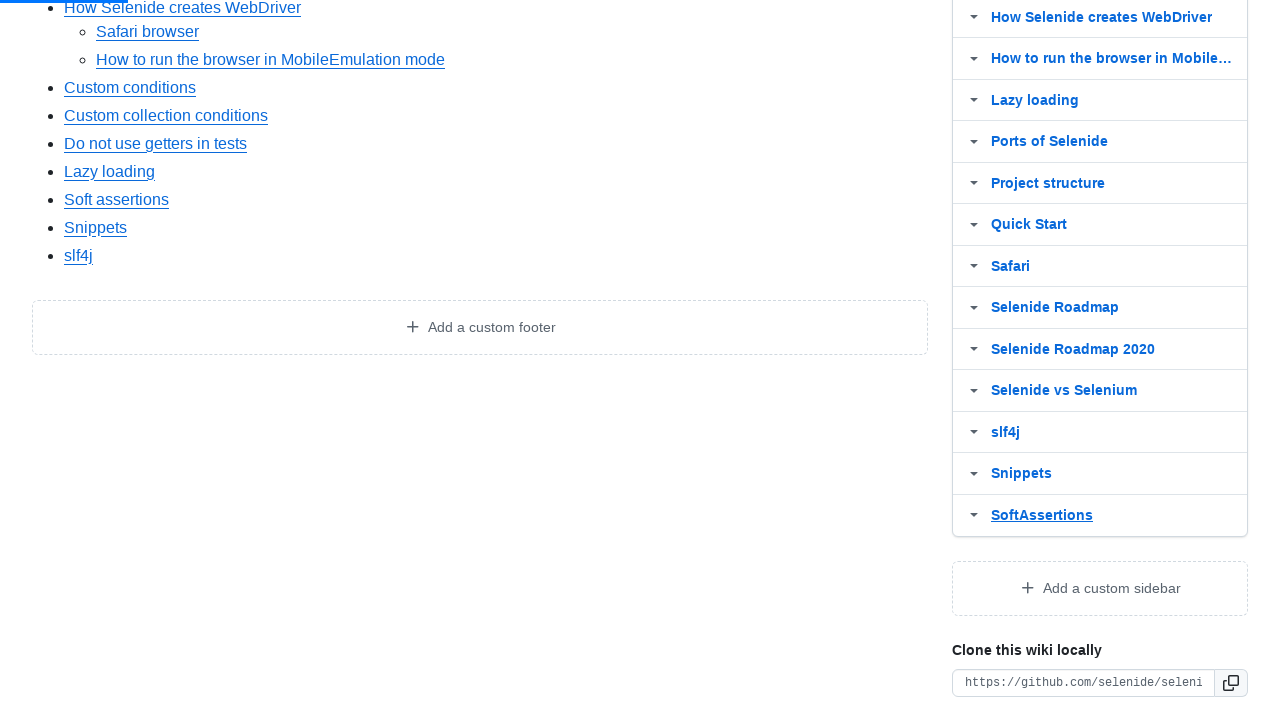

Wiki body content loaded
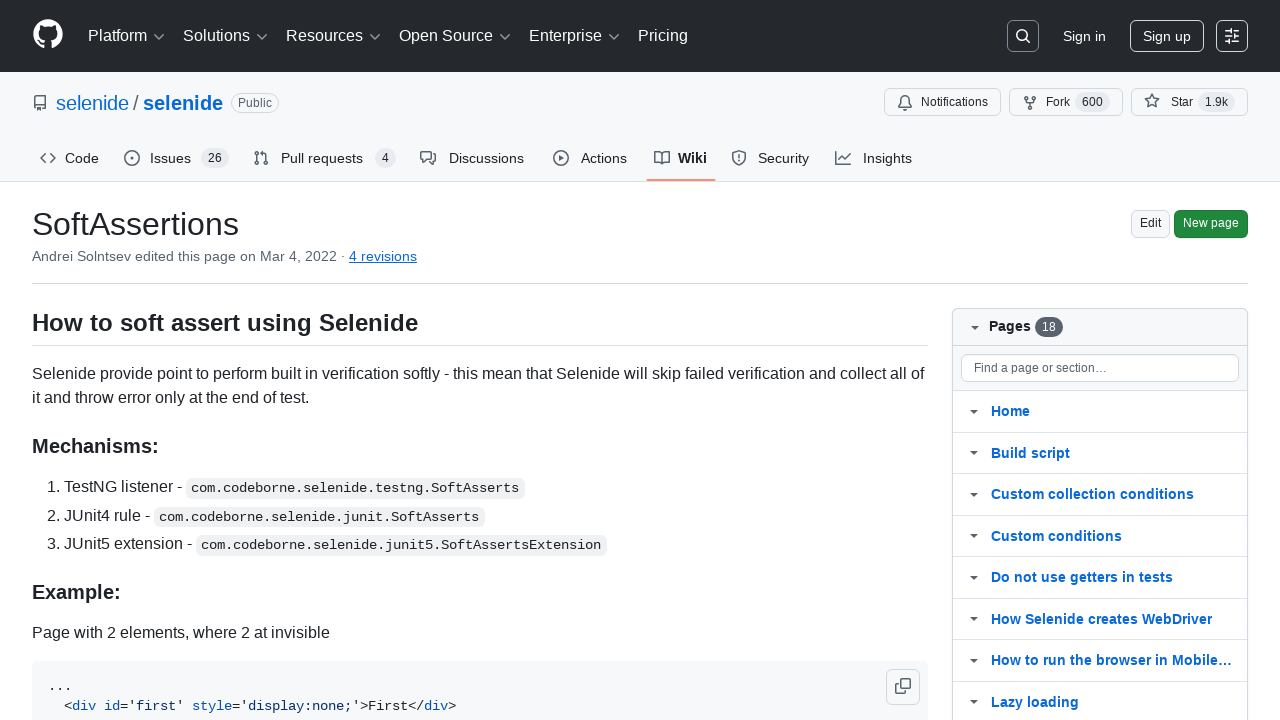

Retrieved wiki body content
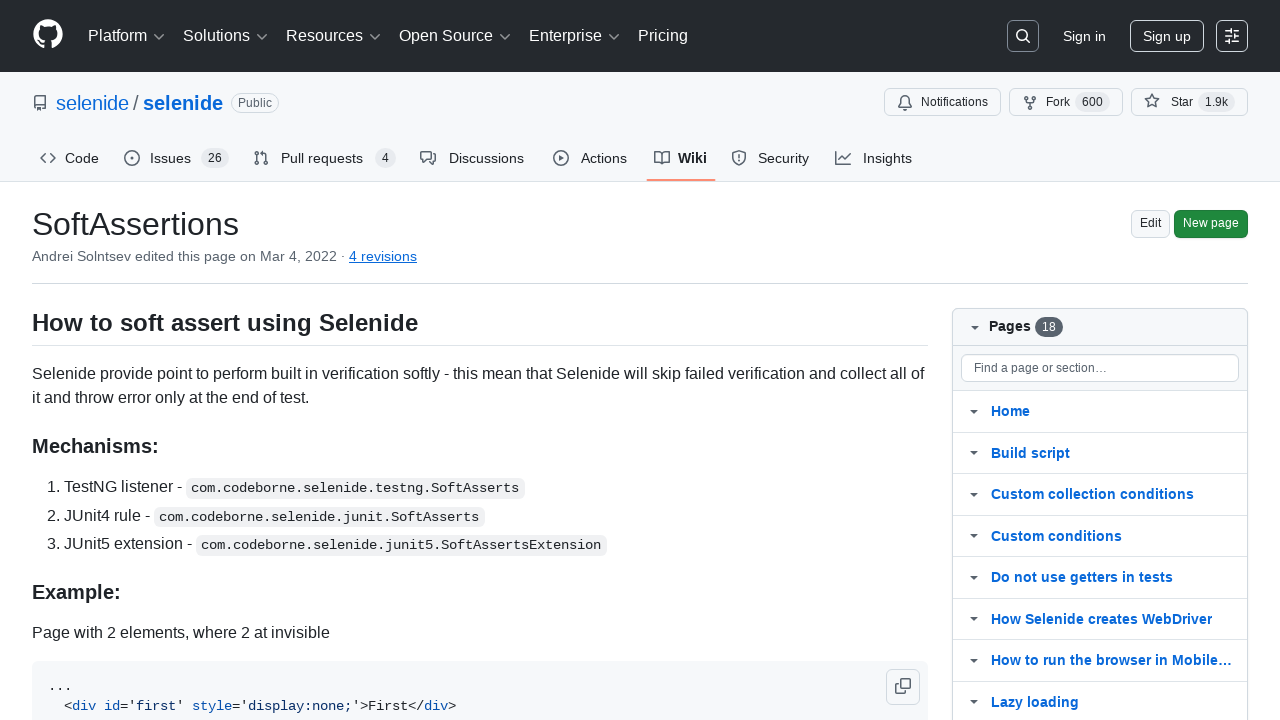

Verified JUnit5 @ExtendWith annotation with SoftAssertsExtension is present
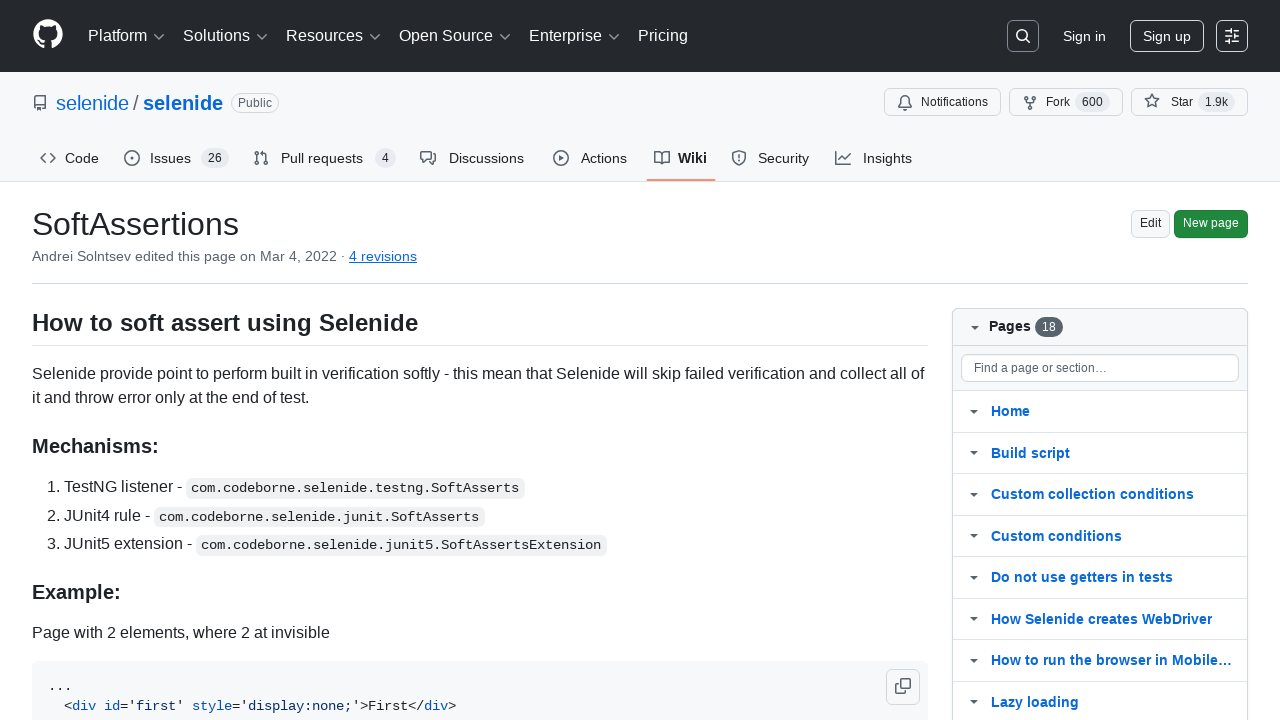

Verified Configuration.assertionMode = SOFT; code snippet is present
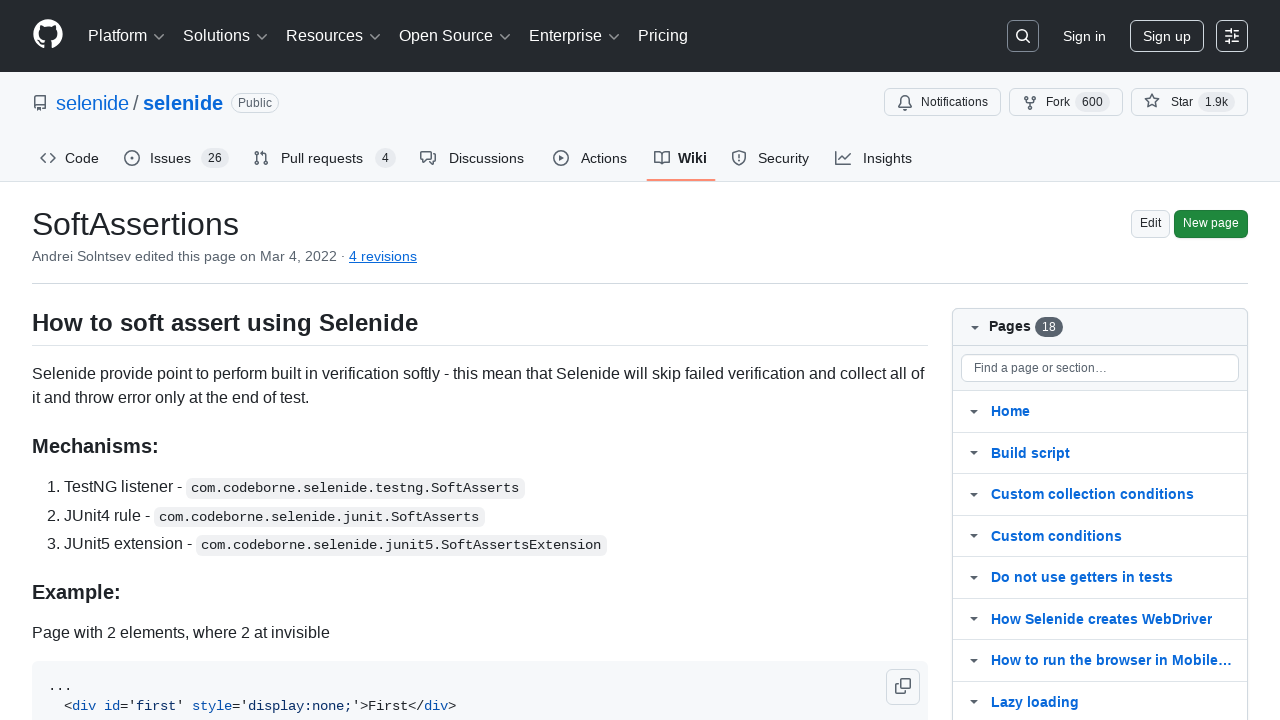

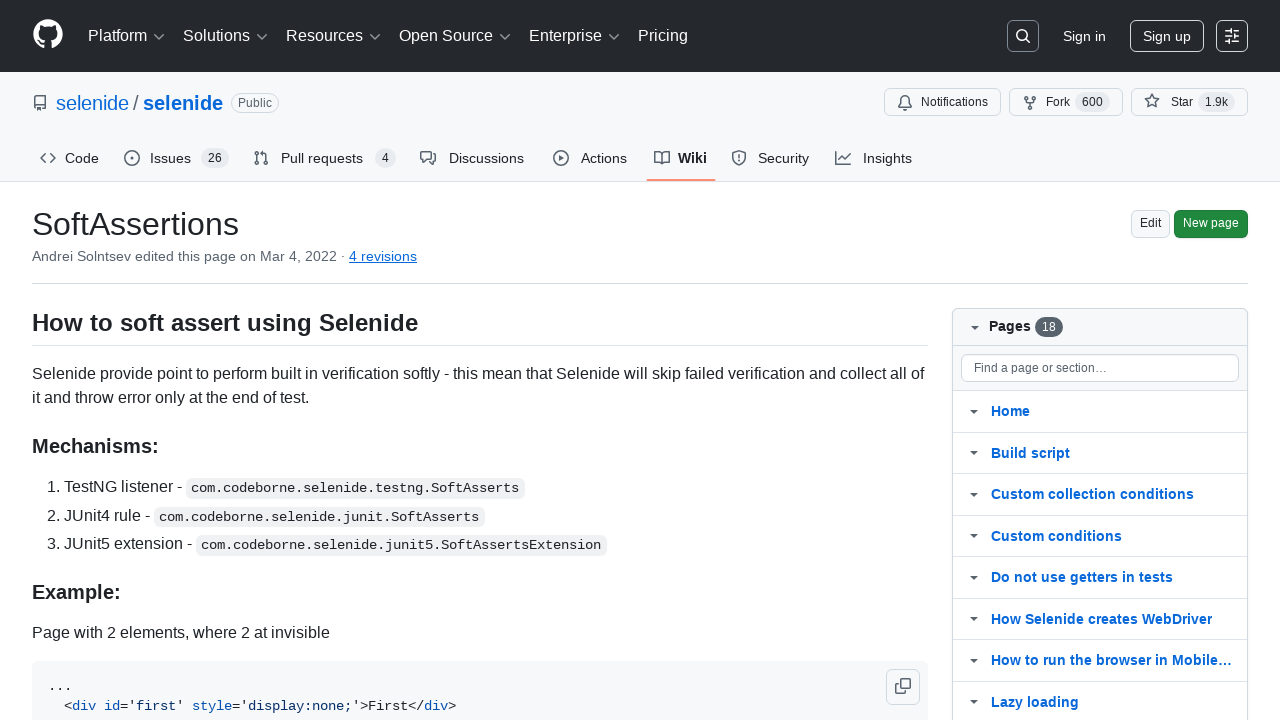